Tests dropdown and checkbox functionality on a travel booking form, including selecting checkboxes and adjusting passenger counts for adults and children

Starting URL: https://rahulshettyacademy.com/dropdownsPractise/

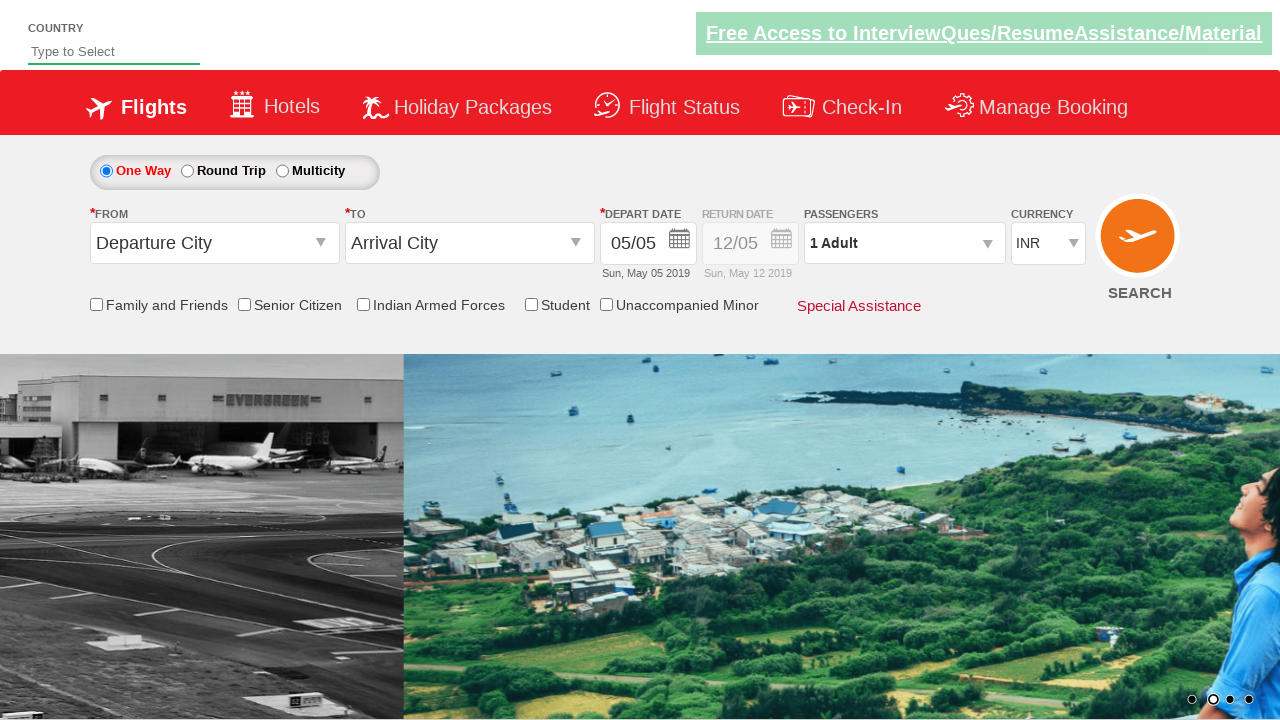

Verified checkbox is initially unchecked
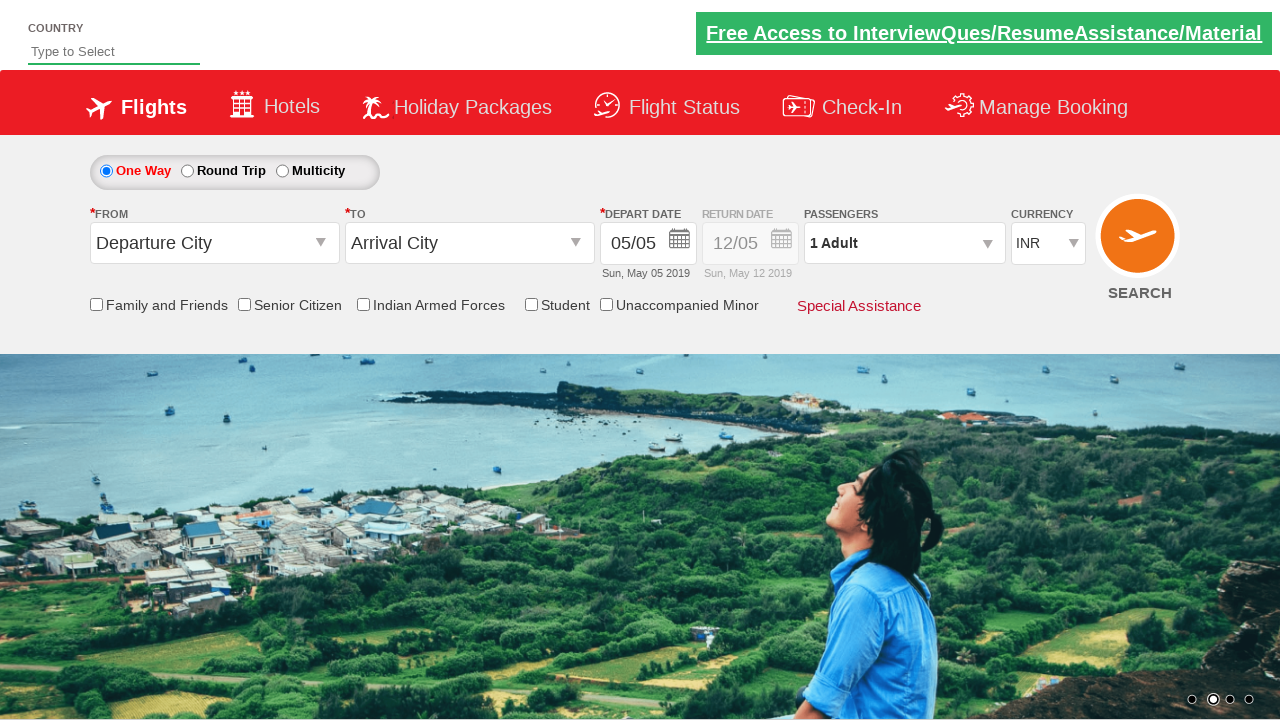

Clicked friends and family checkbox at (96, 304) on input[id*='friendsandfamily']
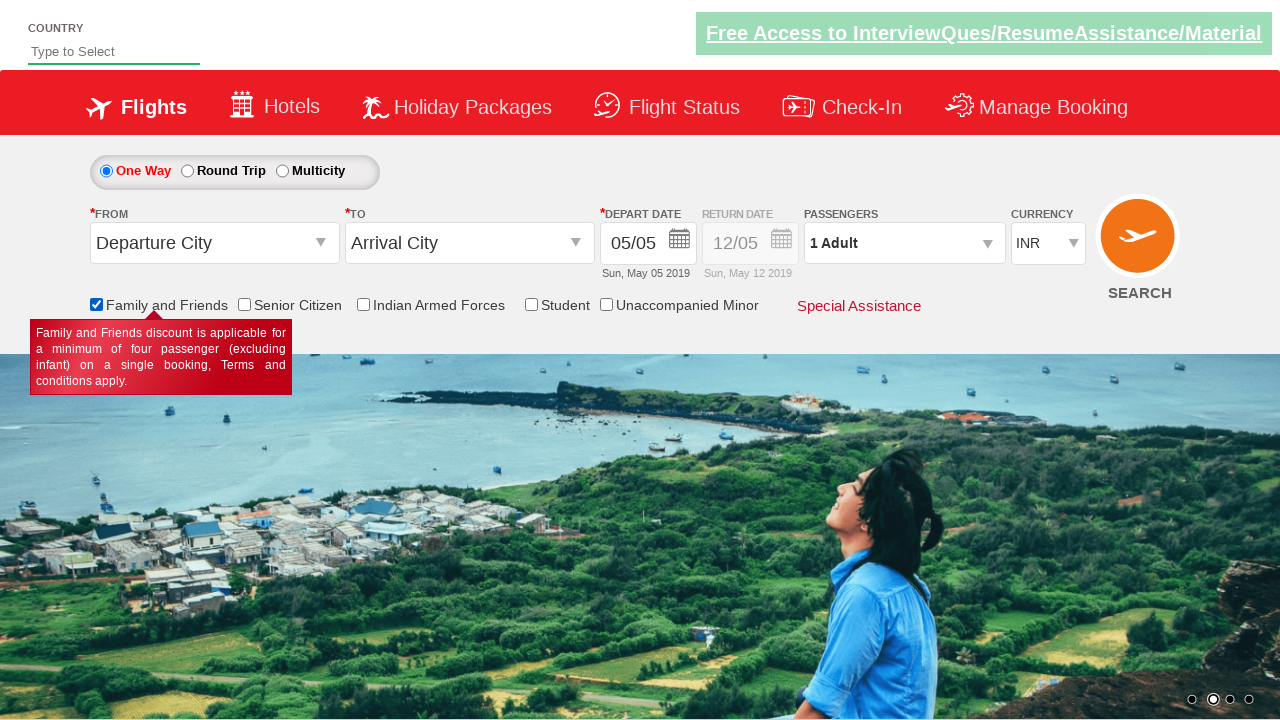

Verified checkbox is now checked
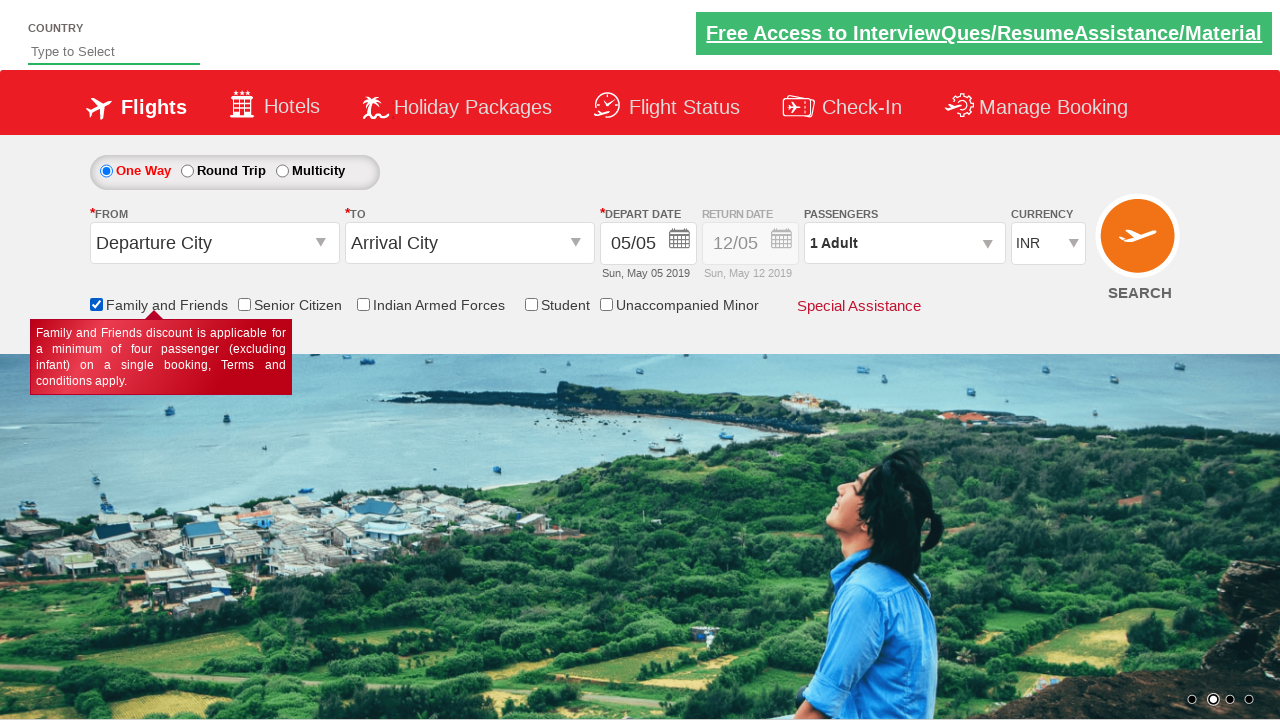

Counted total checkboxes on page: 6
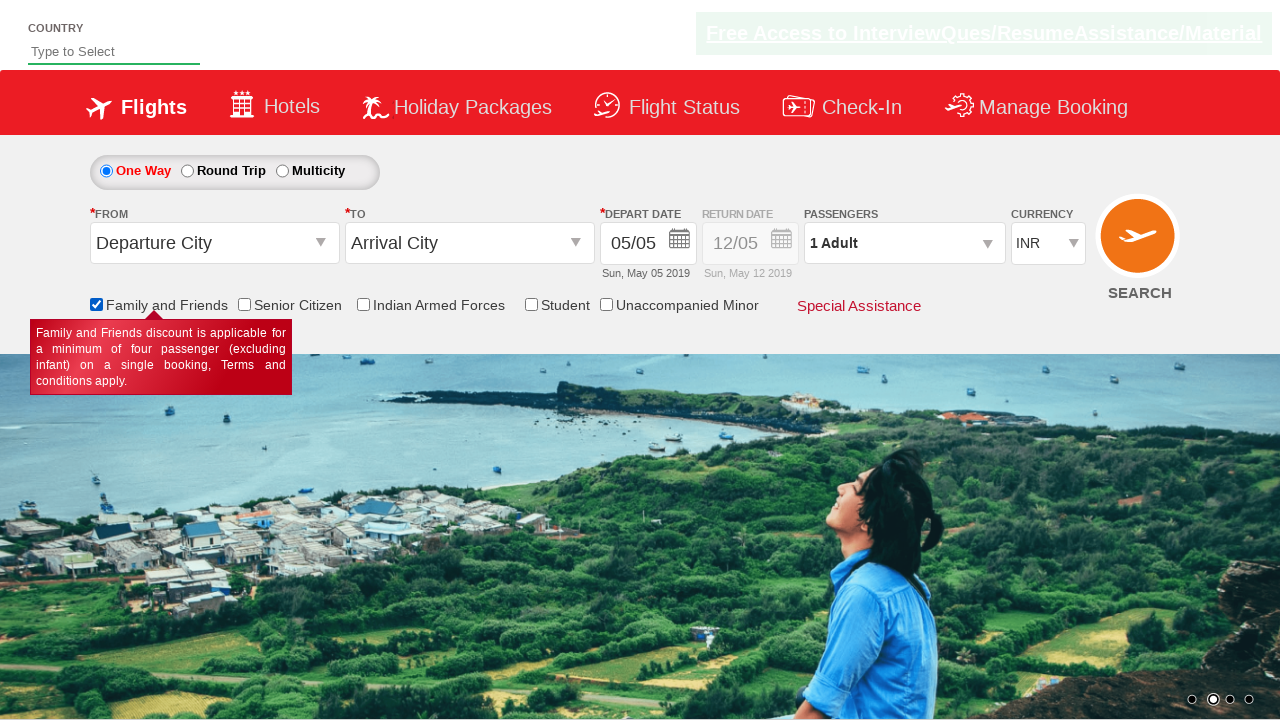

Opened passenger selection dropdown at (904, 243) on #divpaxinfo
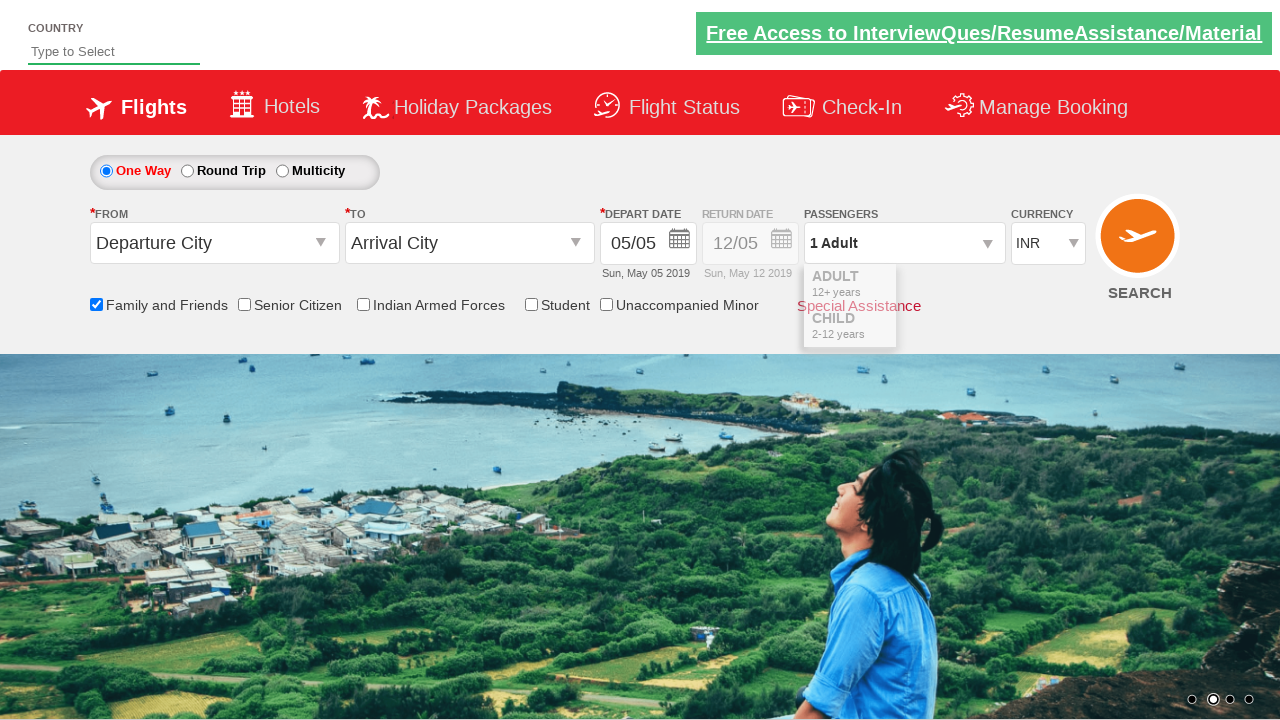

Waited for dropdown to be ready
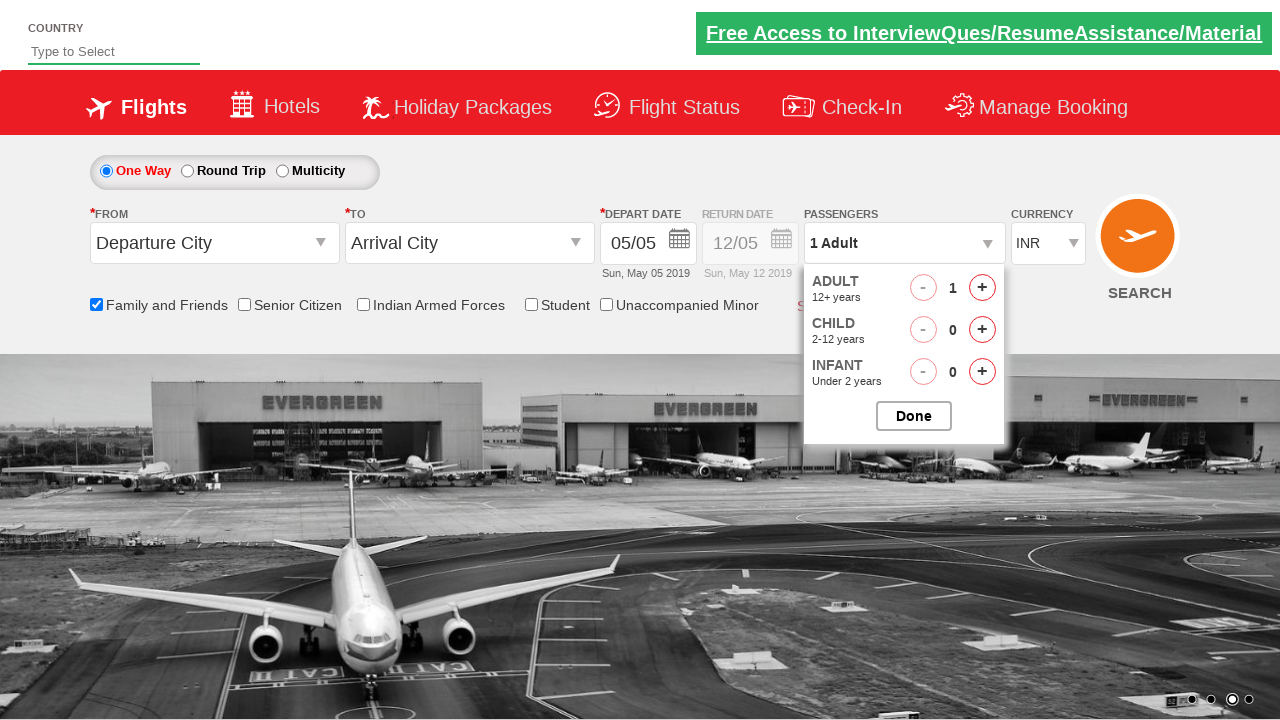

Clicked adult increment button (click 1 of 4) at (982, 288) on #hrefIncAdt
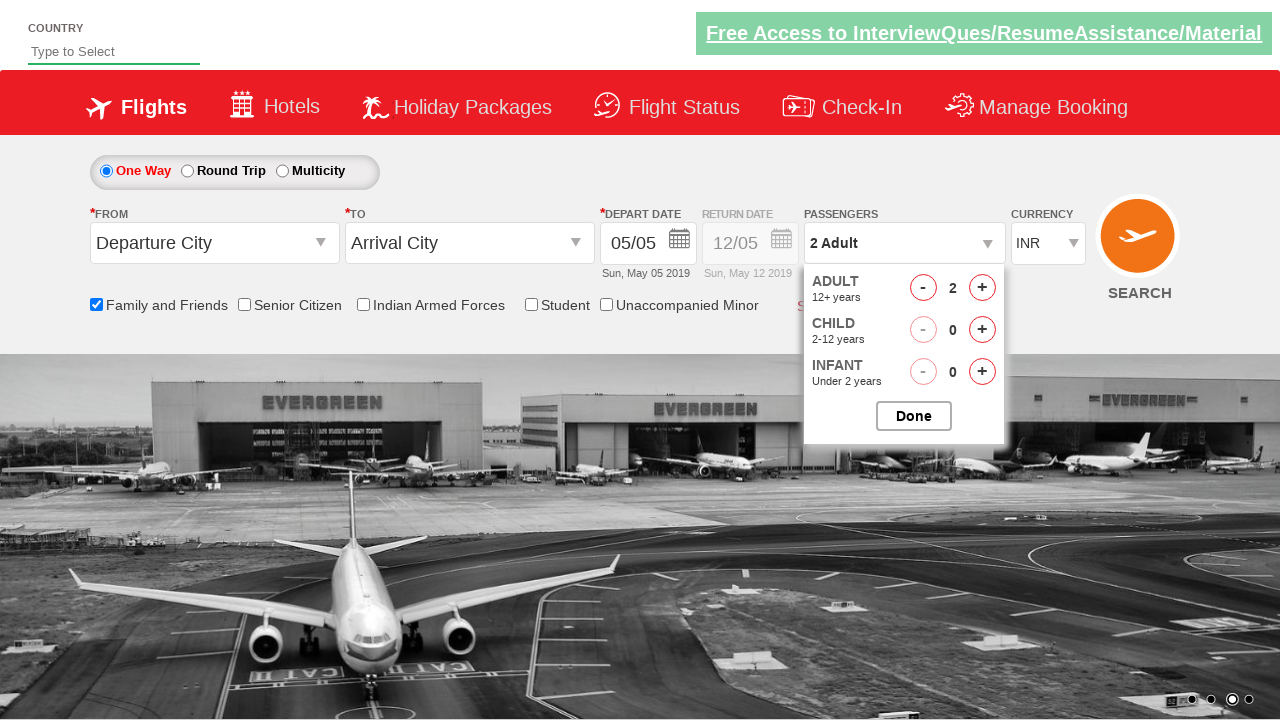

Clicked adult increment button (click 2 of 4) at (982, 288) on #hrefIncAdt
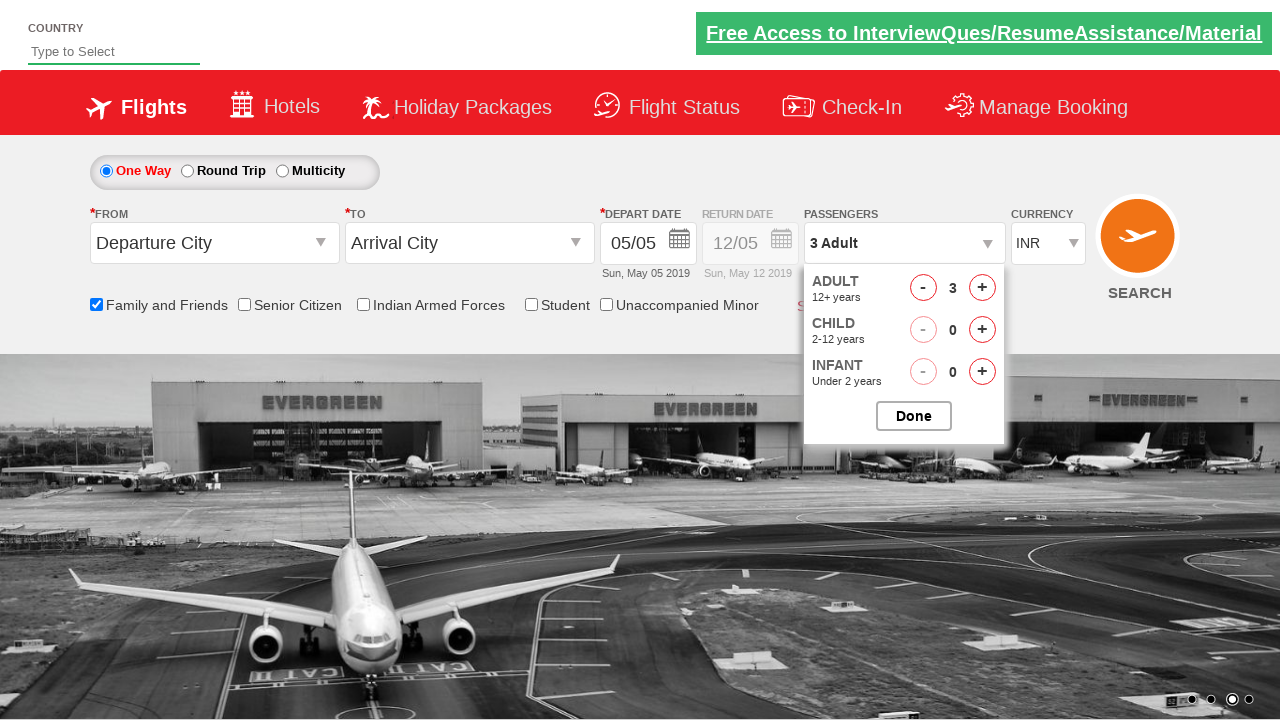

Clicked adult increment button (click 3 of 4) at (982, 288) on #hrefIncAdt
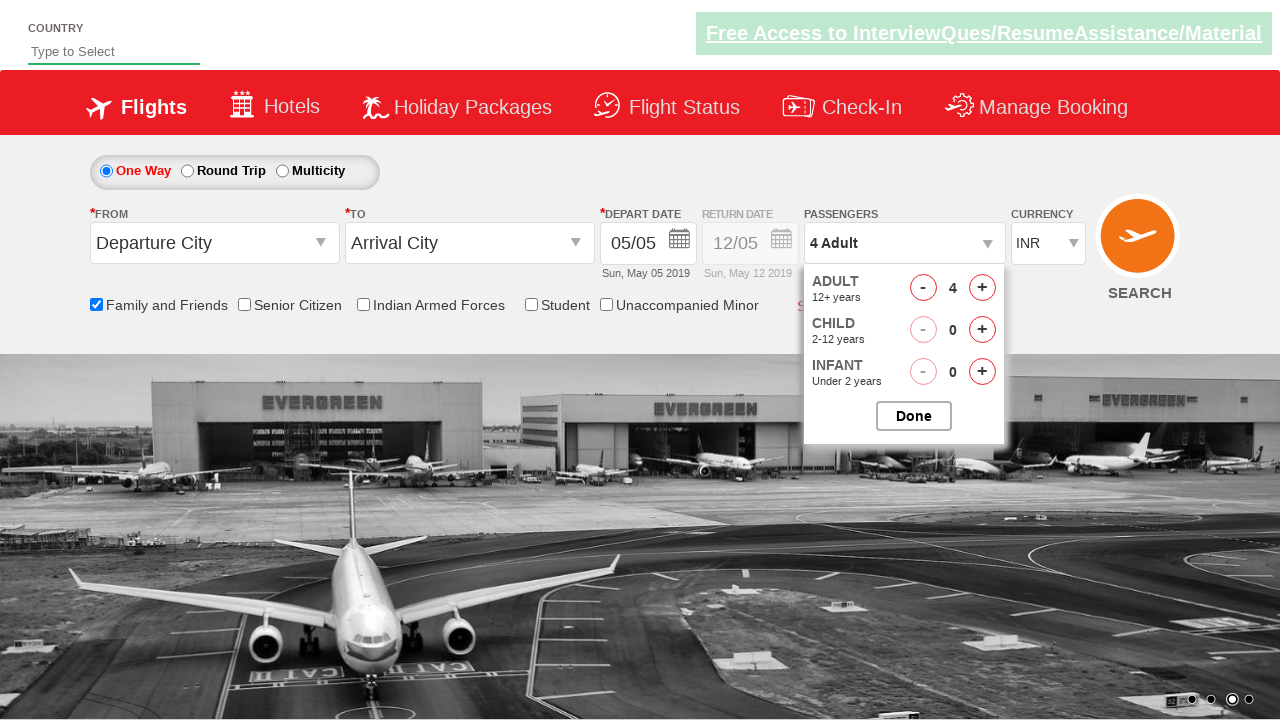

Clicked adult increment button (click 4 of 4) at (982, 288) on #hrefIncAdt
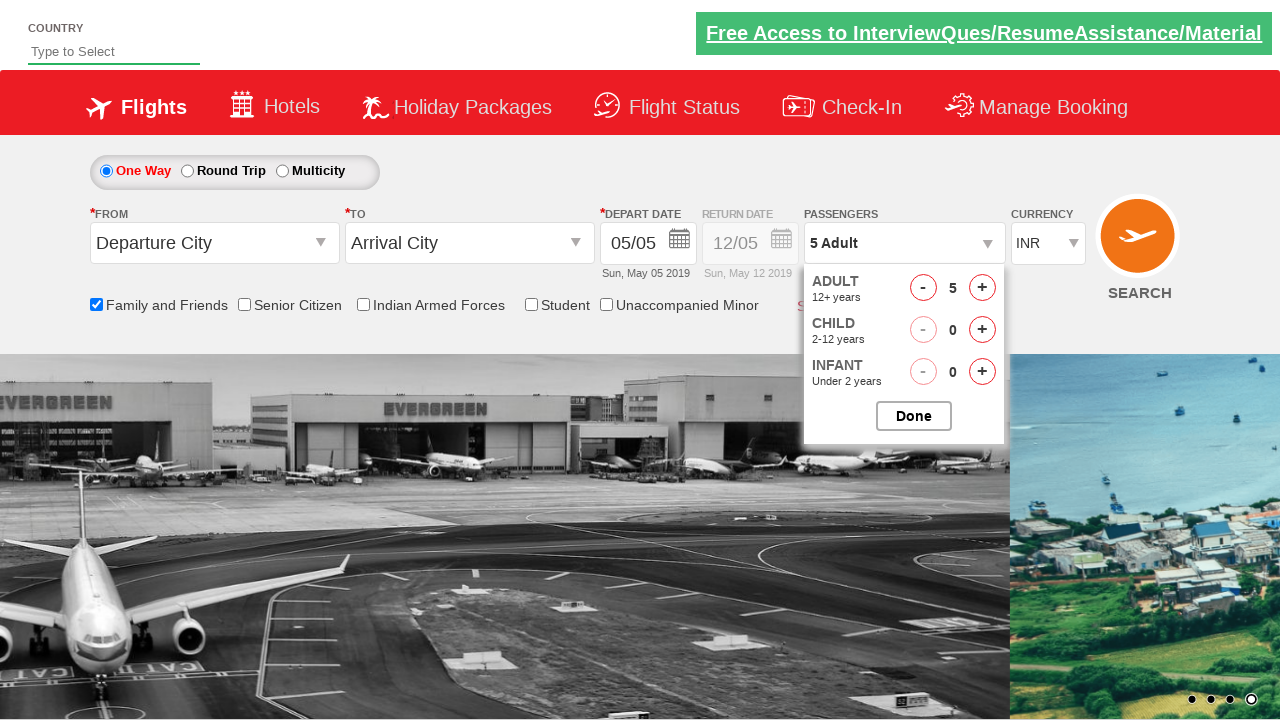

Clicked child increment button once at (982, 330) on xpath=//div[@class='ad-row-right']/span[@id='hrefIncChd']
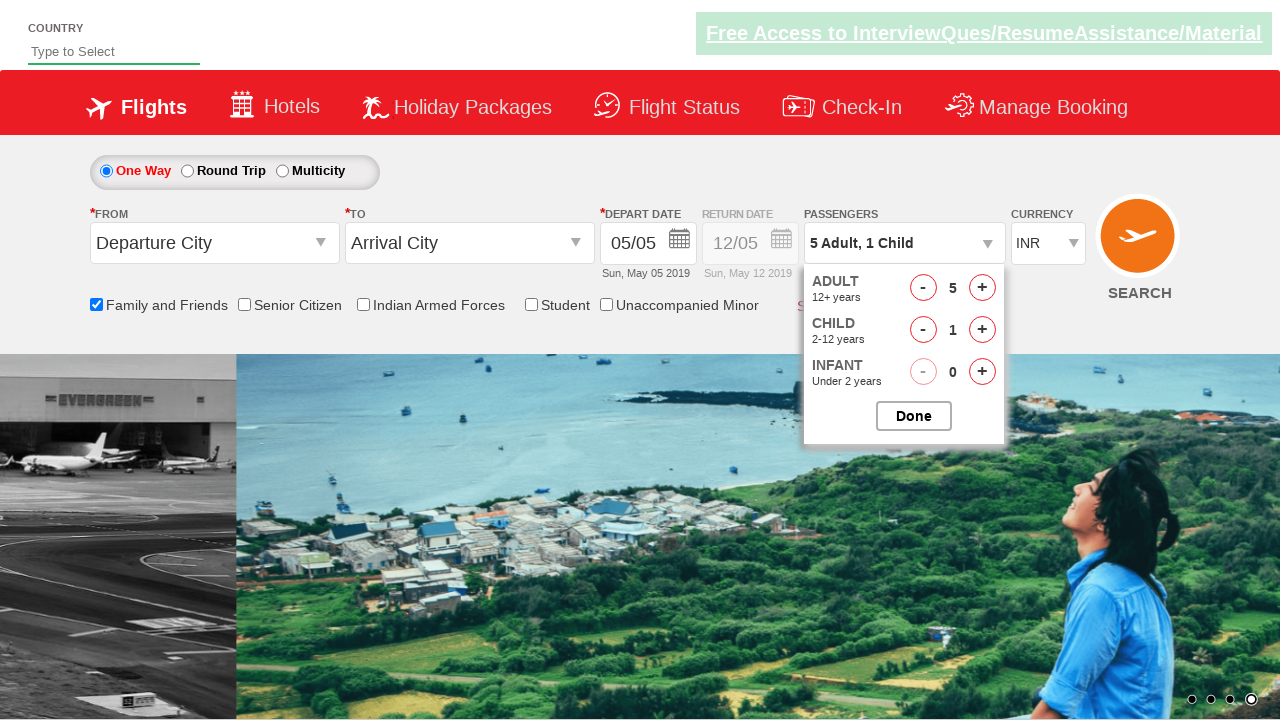

Closed passenger selection dropdown at (914, 416) on #btnclosepaxoption
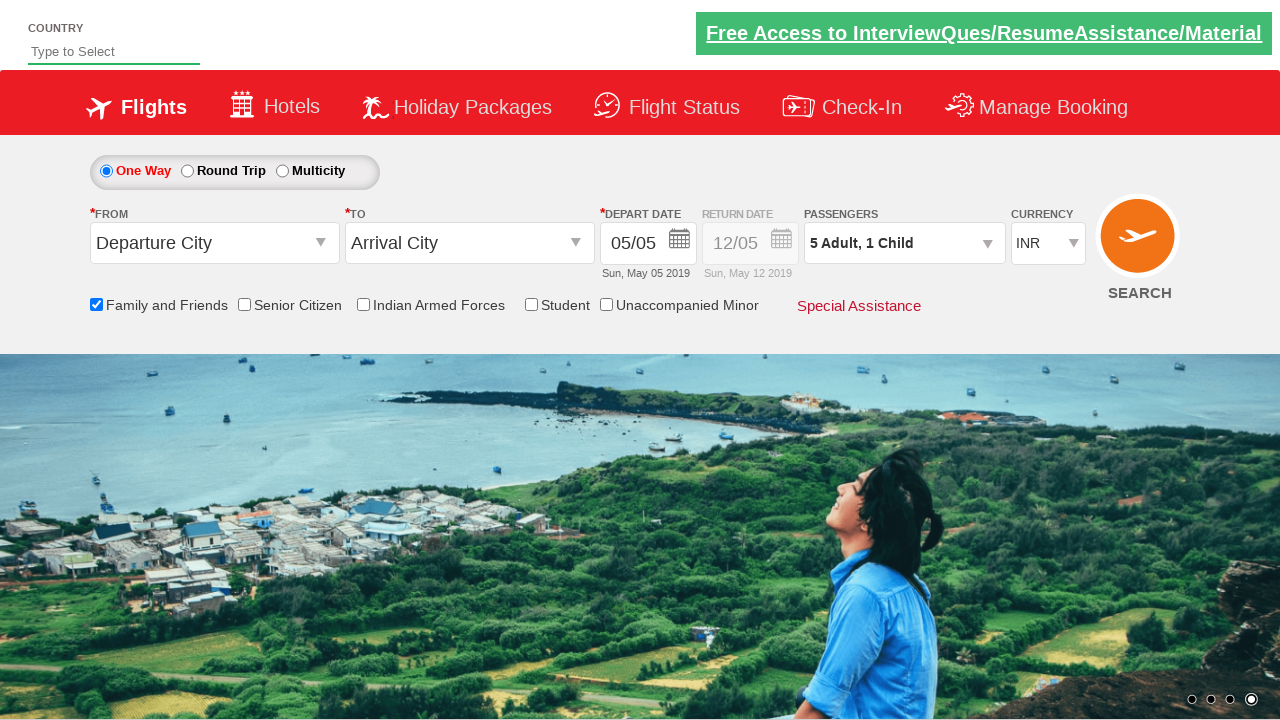

Retrieved final passenger count: 5 Adult, 1 Child
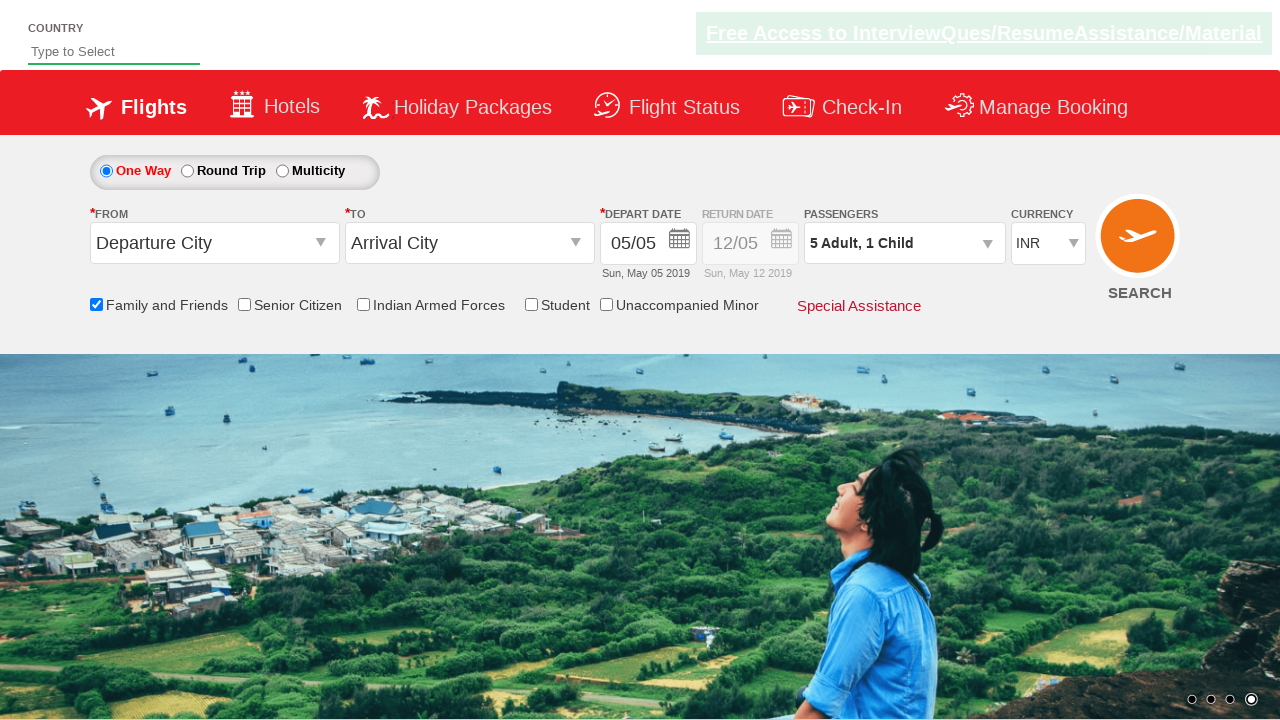

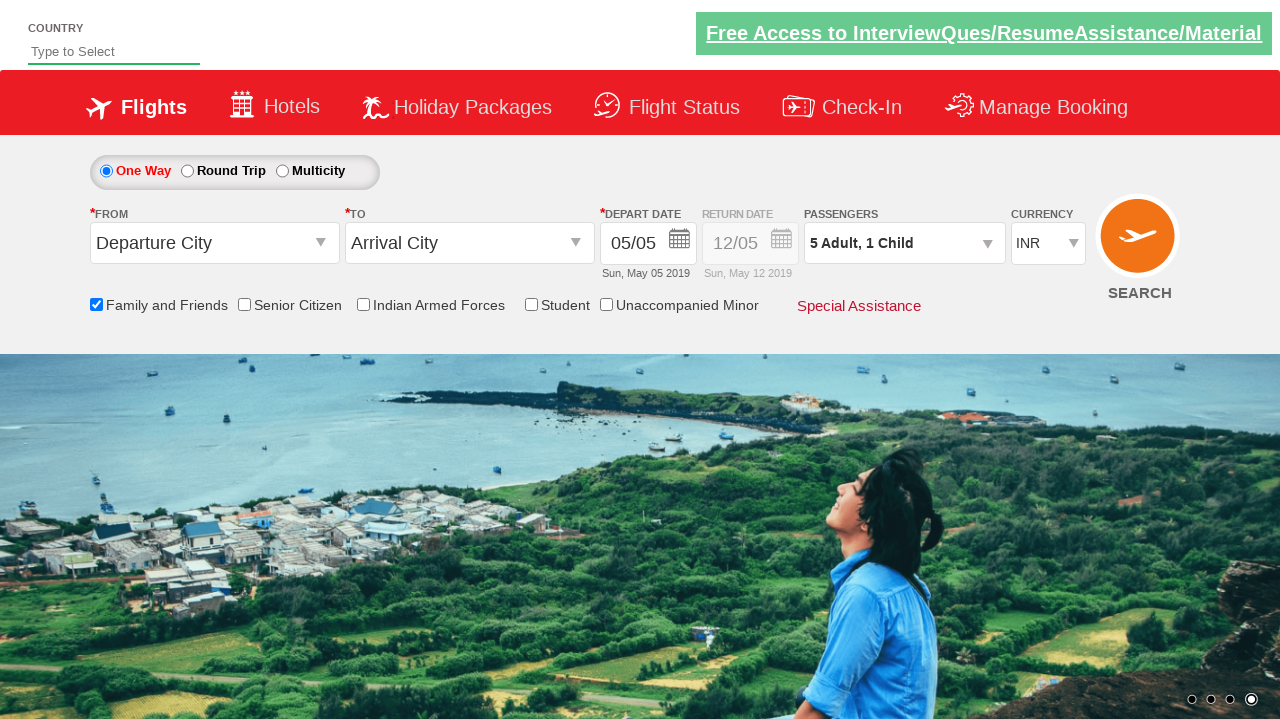